Tests various HTTP status codes by navigating through redirect links and status code pages, checking 301, 404, 500, and 200 responses

Starting URL: http://the-internet.herokuapp.com

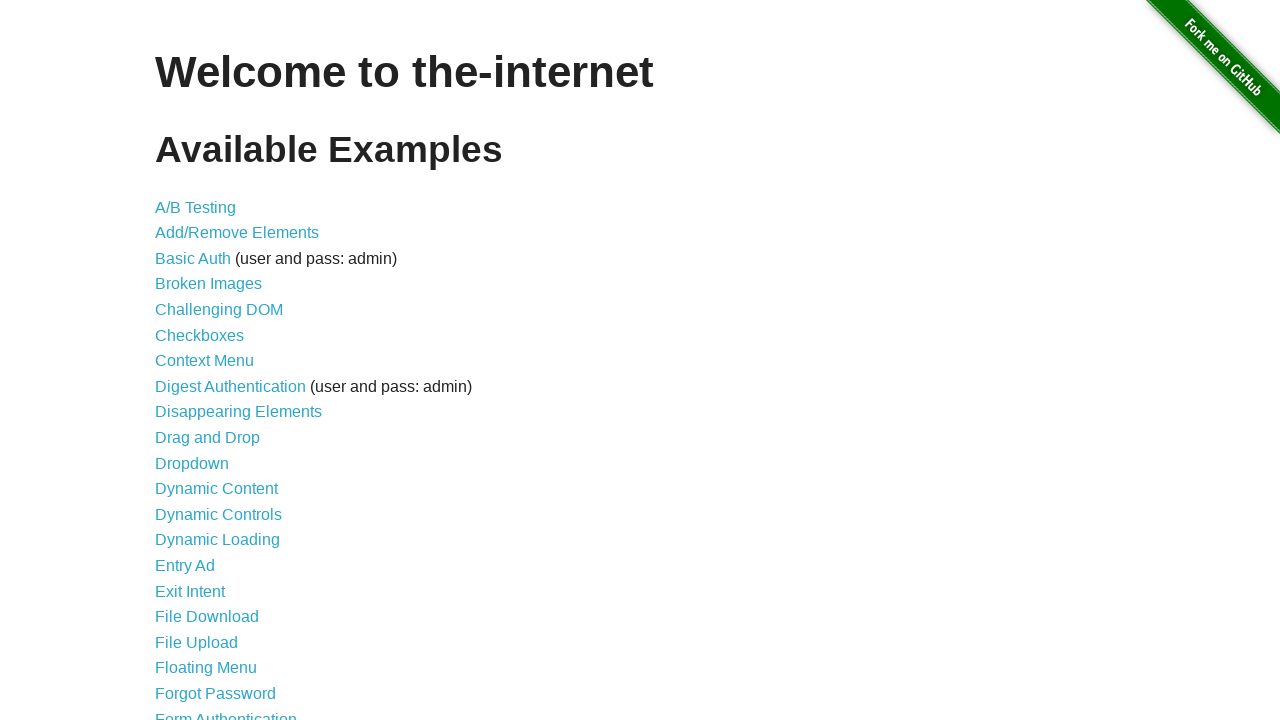

Clicked on Redirect Link from main page at (202, 446) on xpath=//a[text()="Redirect Link"]
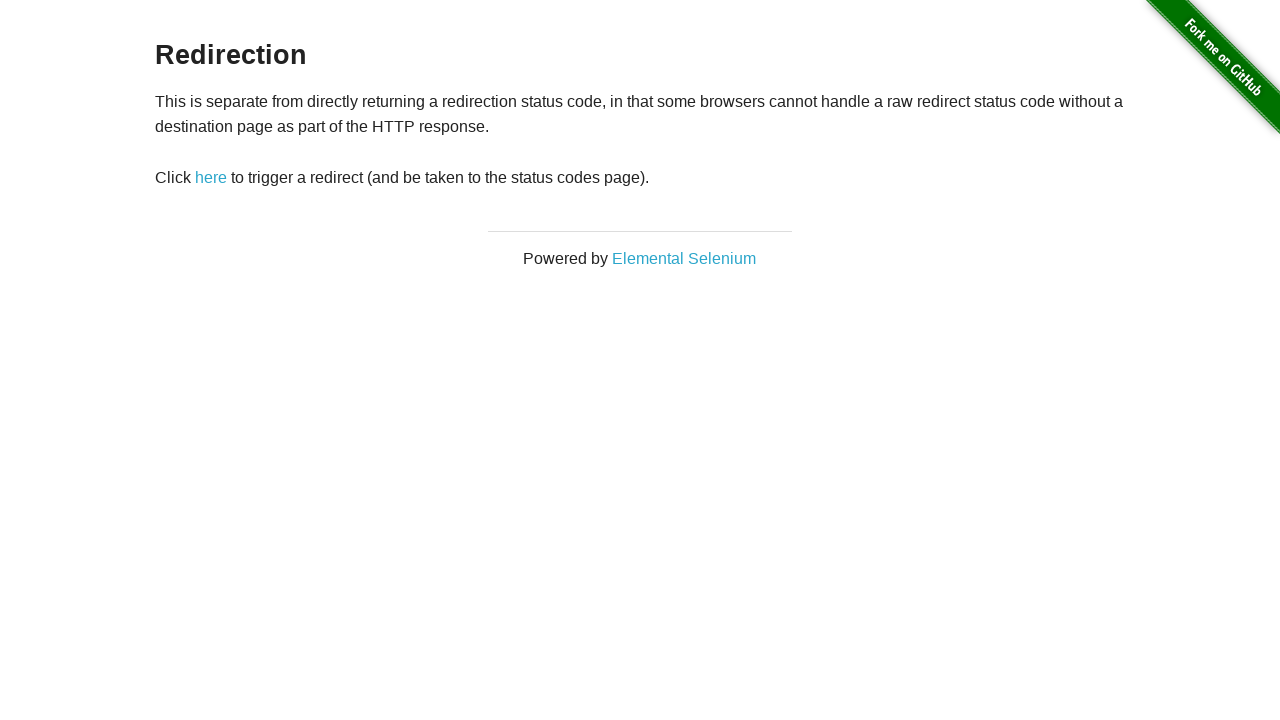

Clicked on redirect element at (211, 178) on #redirect
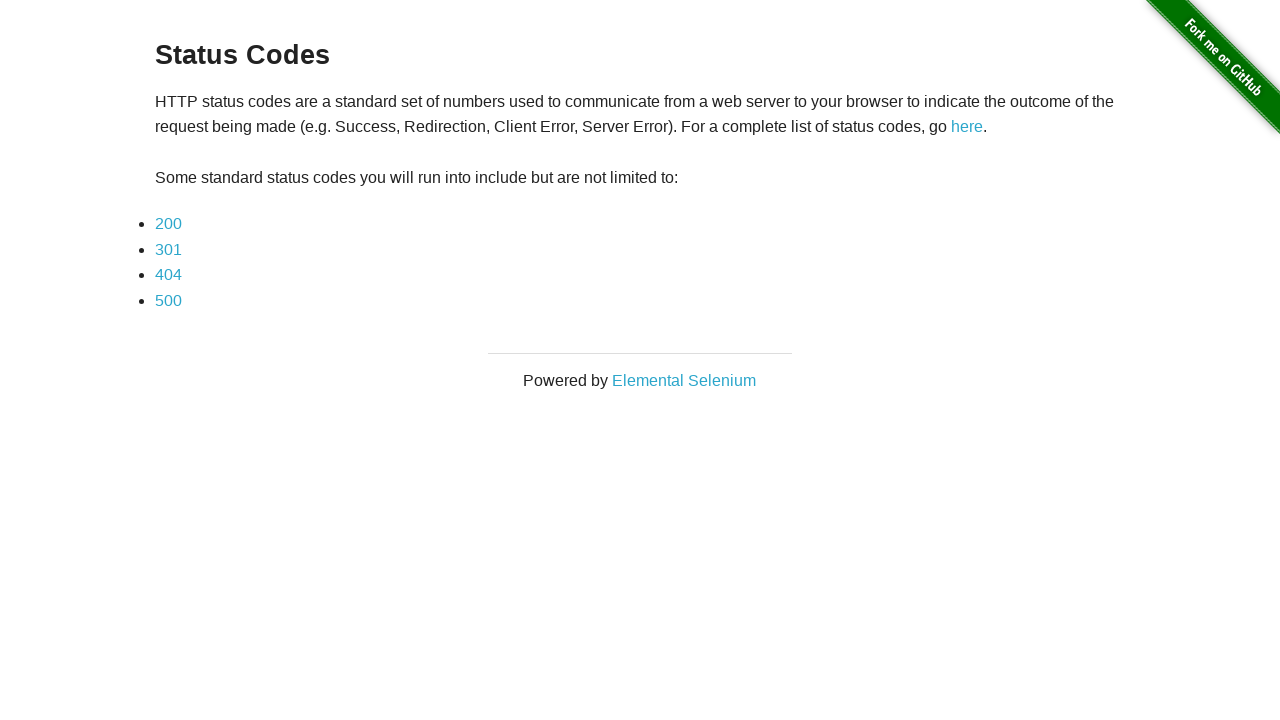

Navigated to 301 status code page at (168, 249) on a[href*="301"]
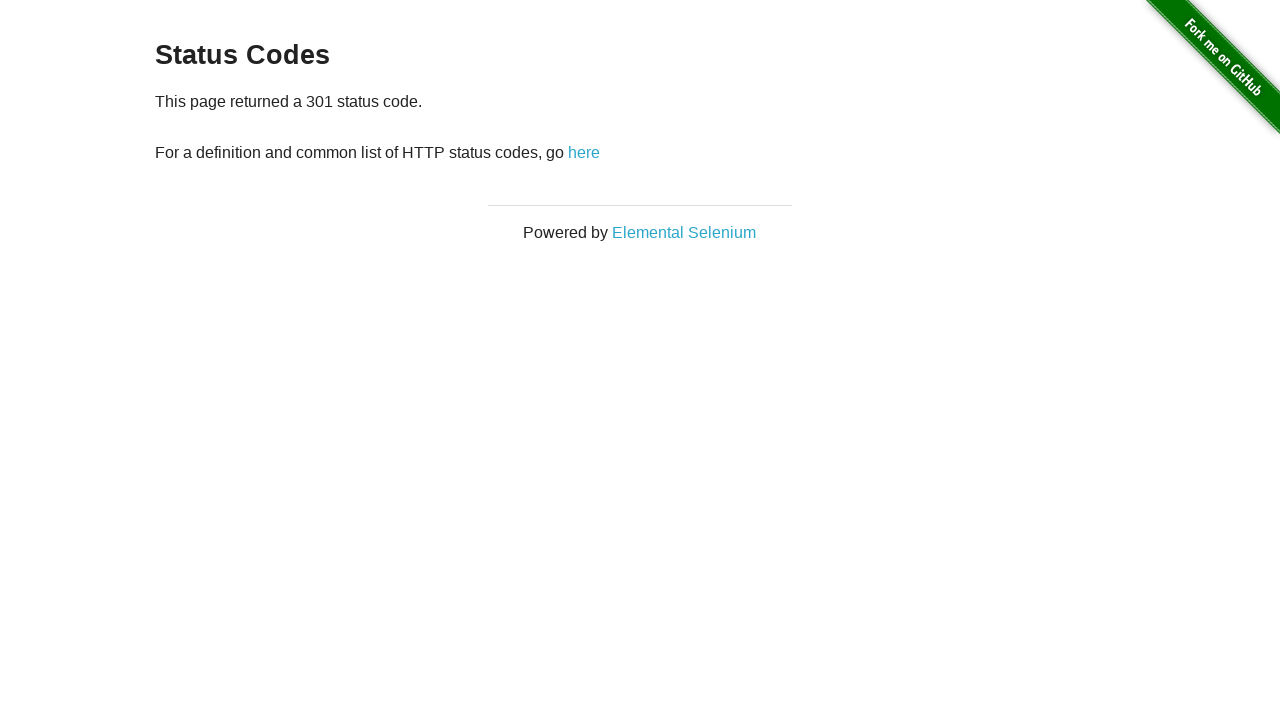

Navigated back to status codes page from 301 at (584, 152) on a[href*="status_codes"]
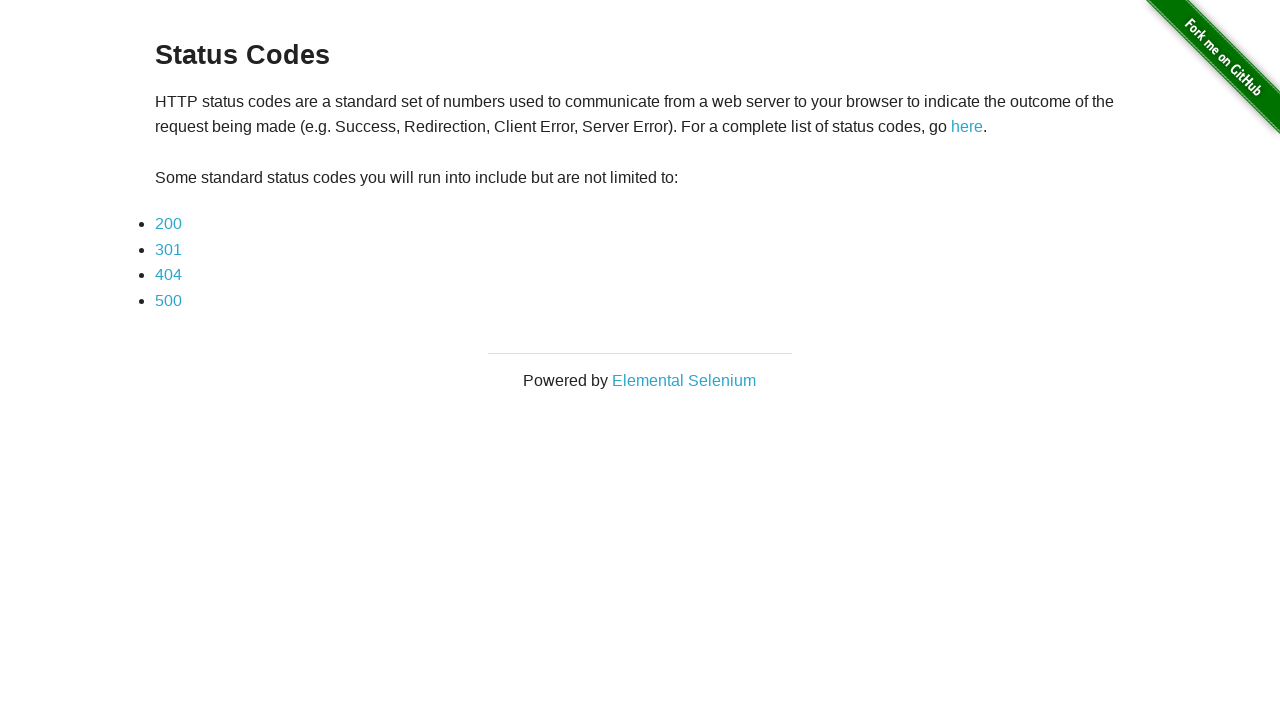

Navigated to 404 status code page at (168, 275) on xpath=//a[text()="404"]
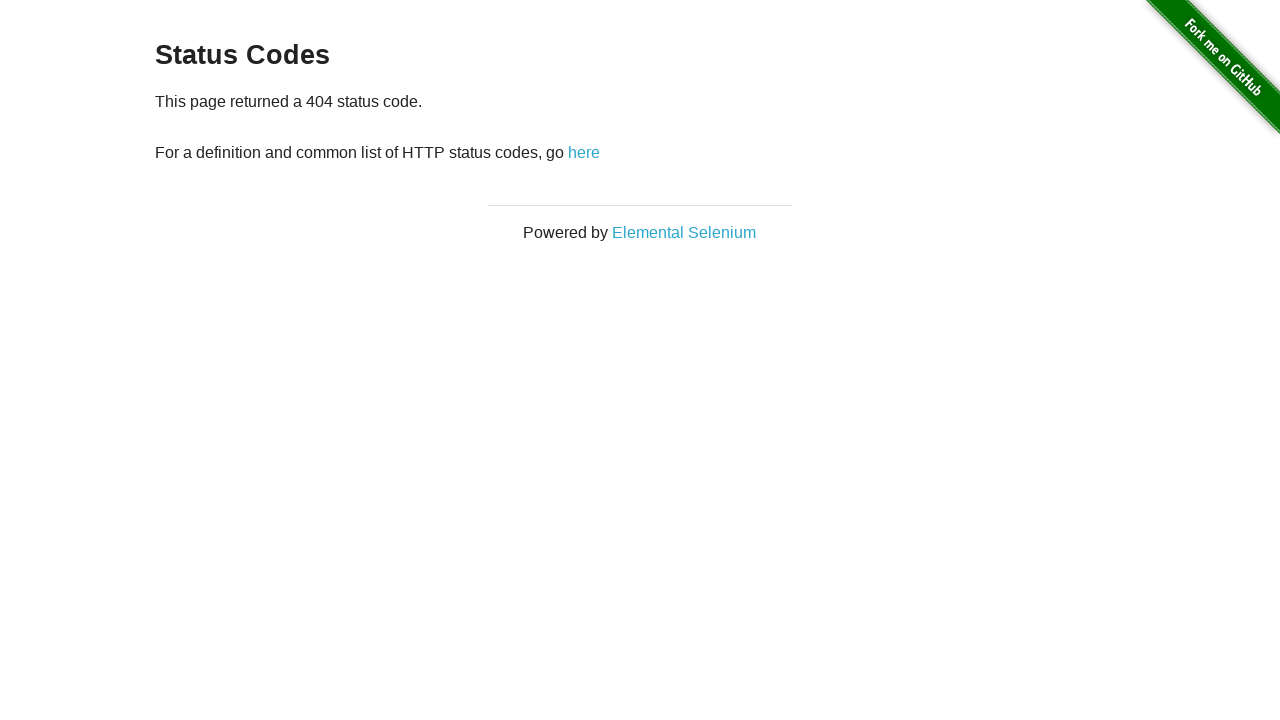

Navigated back to status codes page from 404 at (584, 152) on a[href*="status_codes"]
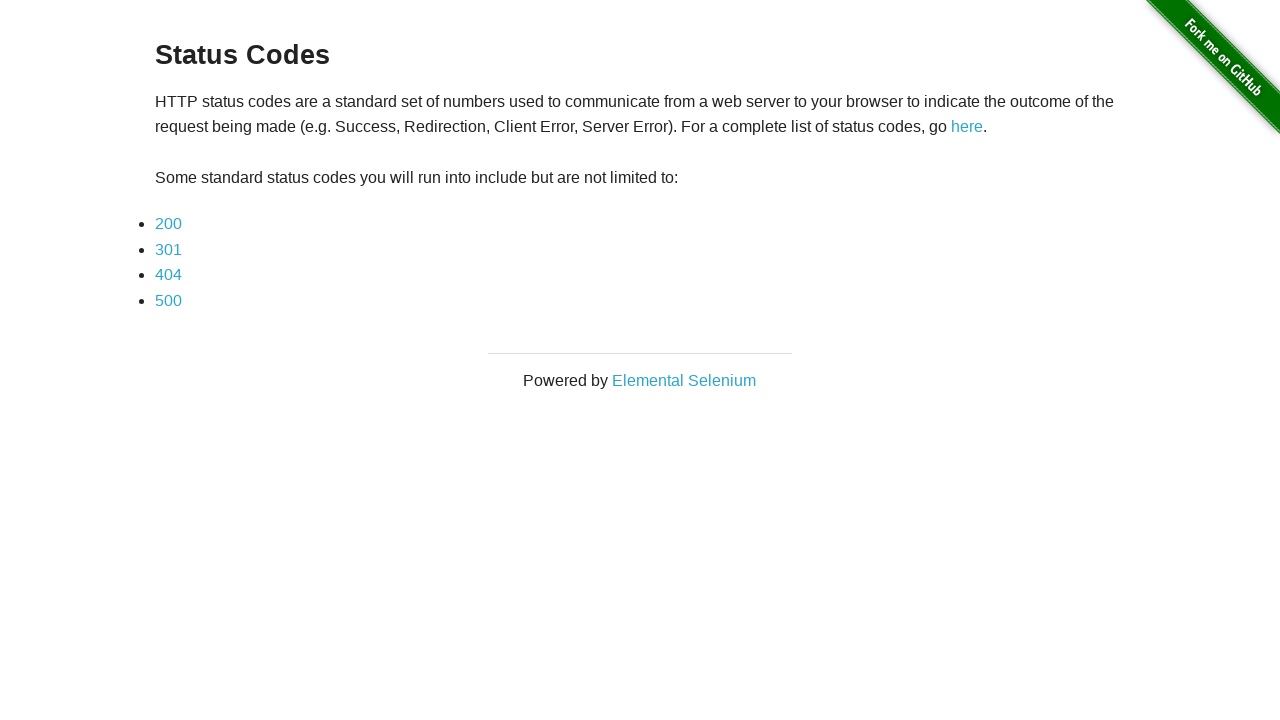

Navigated to 500 status code page at (168, 300) on xpath=//a[text()="500"]
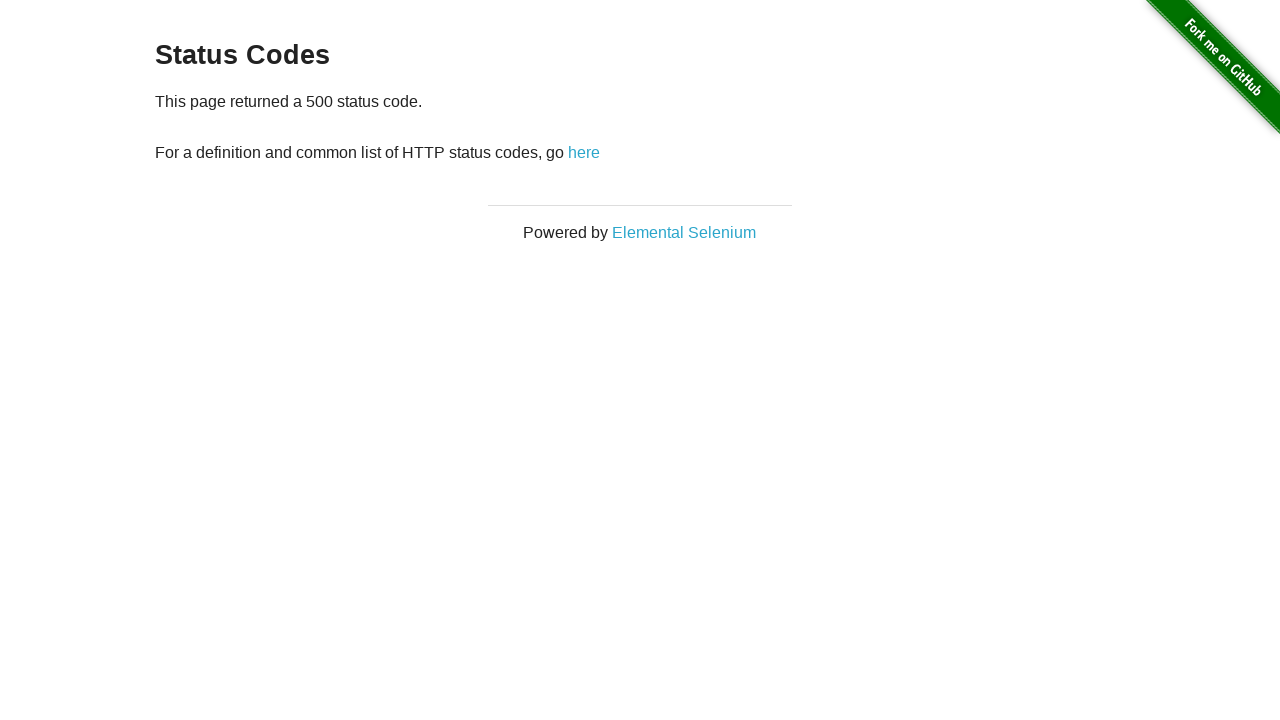

Navigated back to status codes page from 500 at (584, 152) on a[href*="status_codes"]
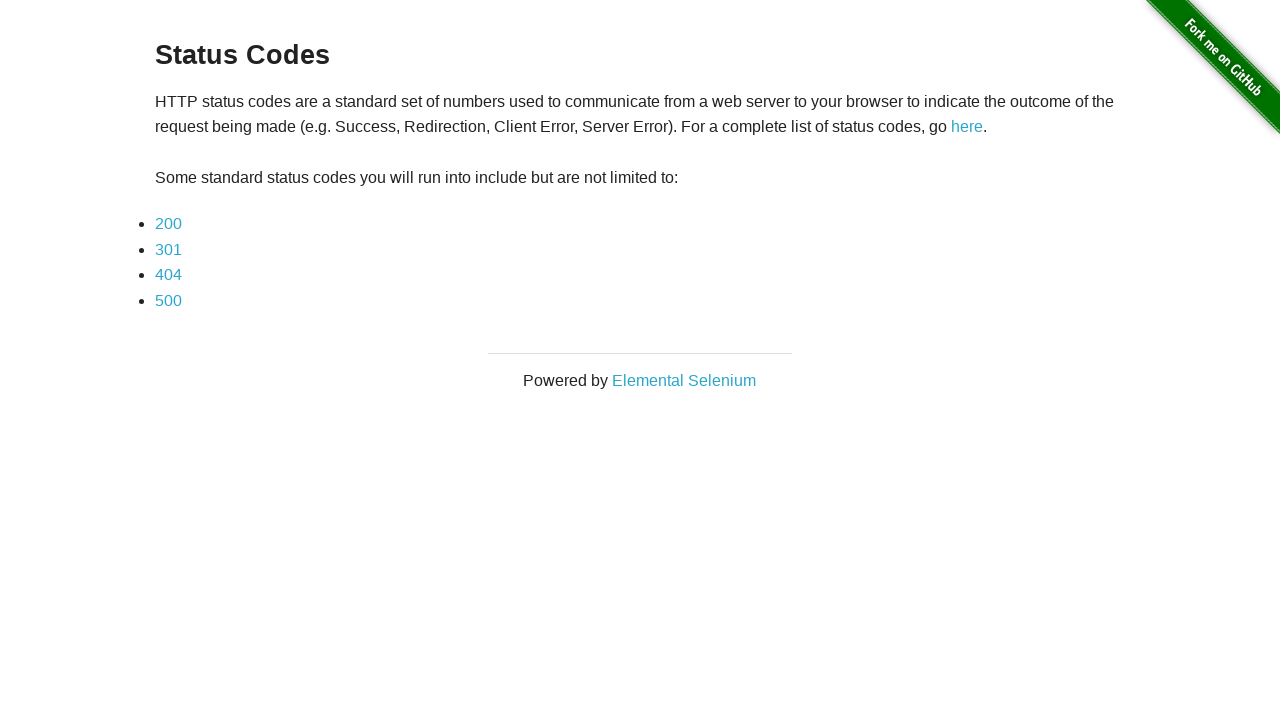

Navigated to 200 status code page at (168, 224) on xpath=//a[text()="200"]
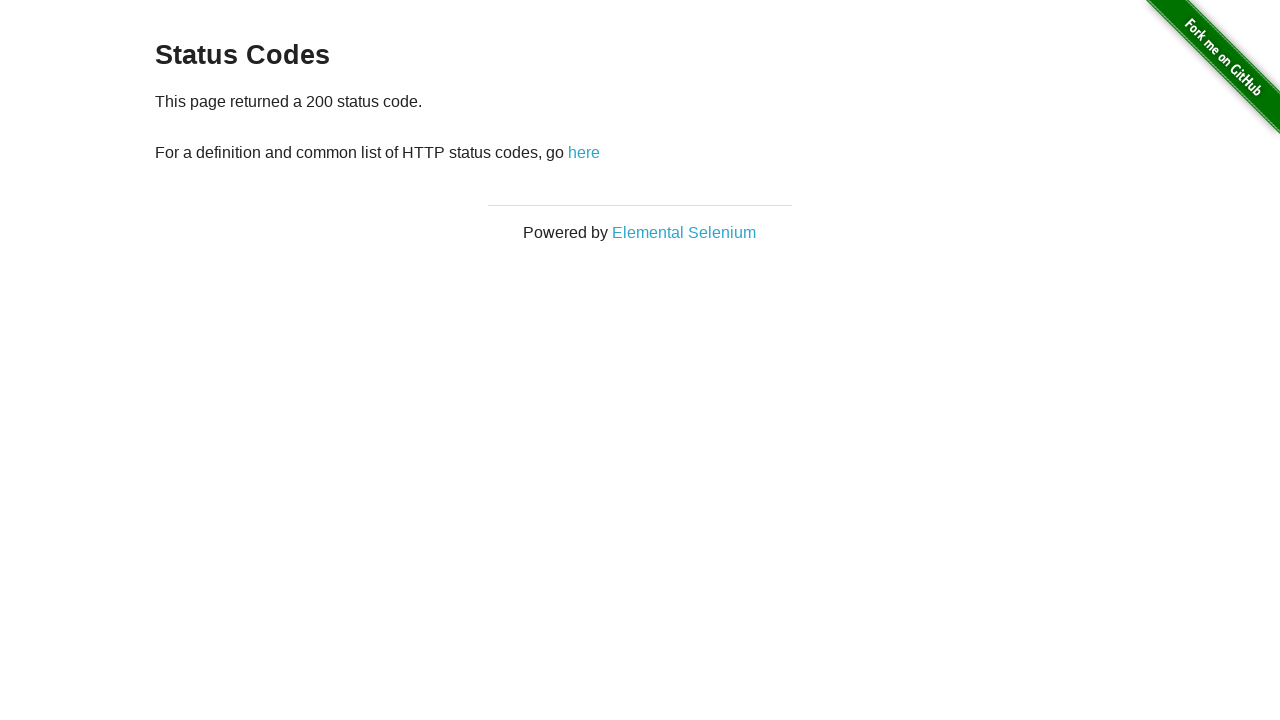

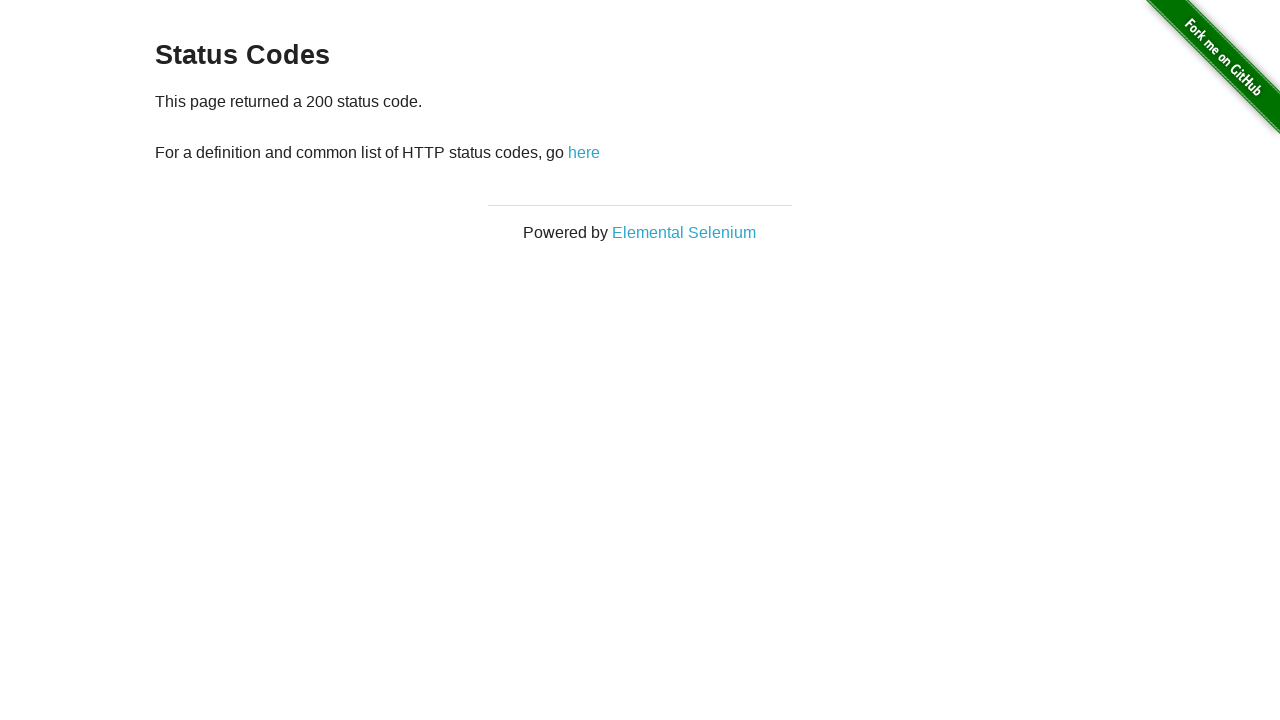